Tests clicking the Laptops category and then clicking the Previous button to navigate back in the product listing

Starting URL: https://www.demoblaze.com/index.html

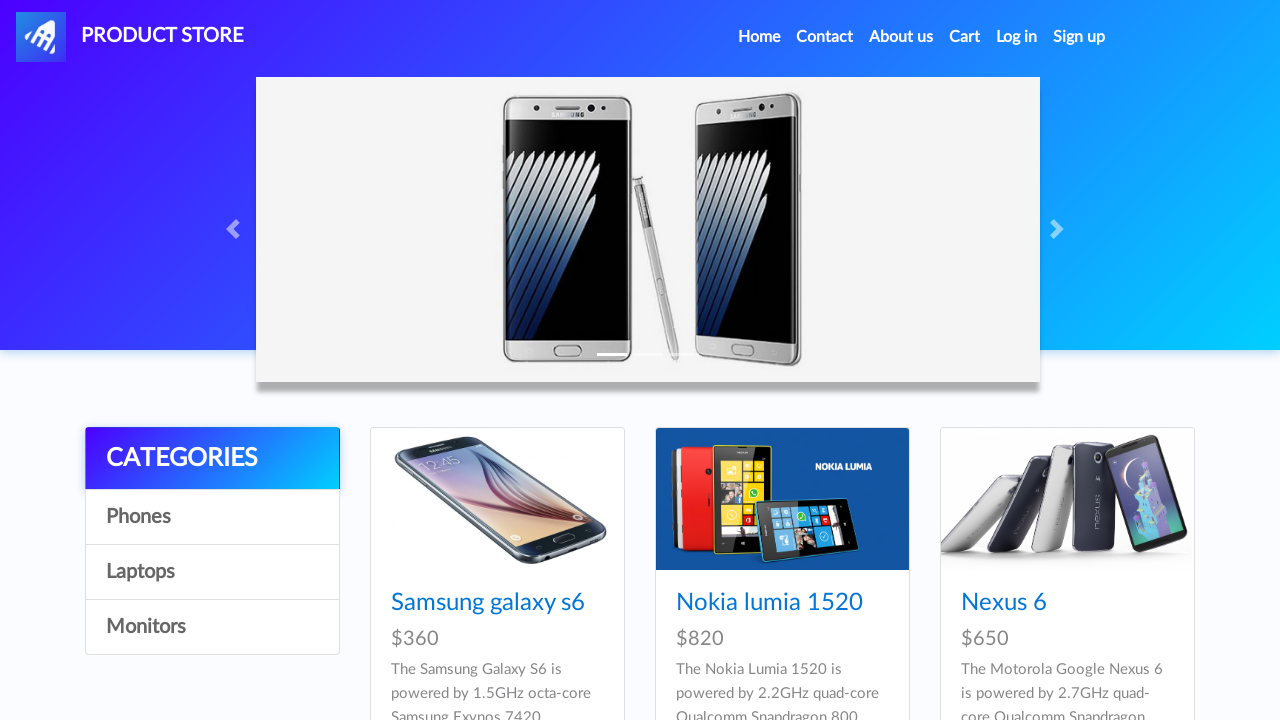

Clicked Laptops category link at (212, 572) on xpath=/html/body/div[5]/div/div[1]/div/a[3]
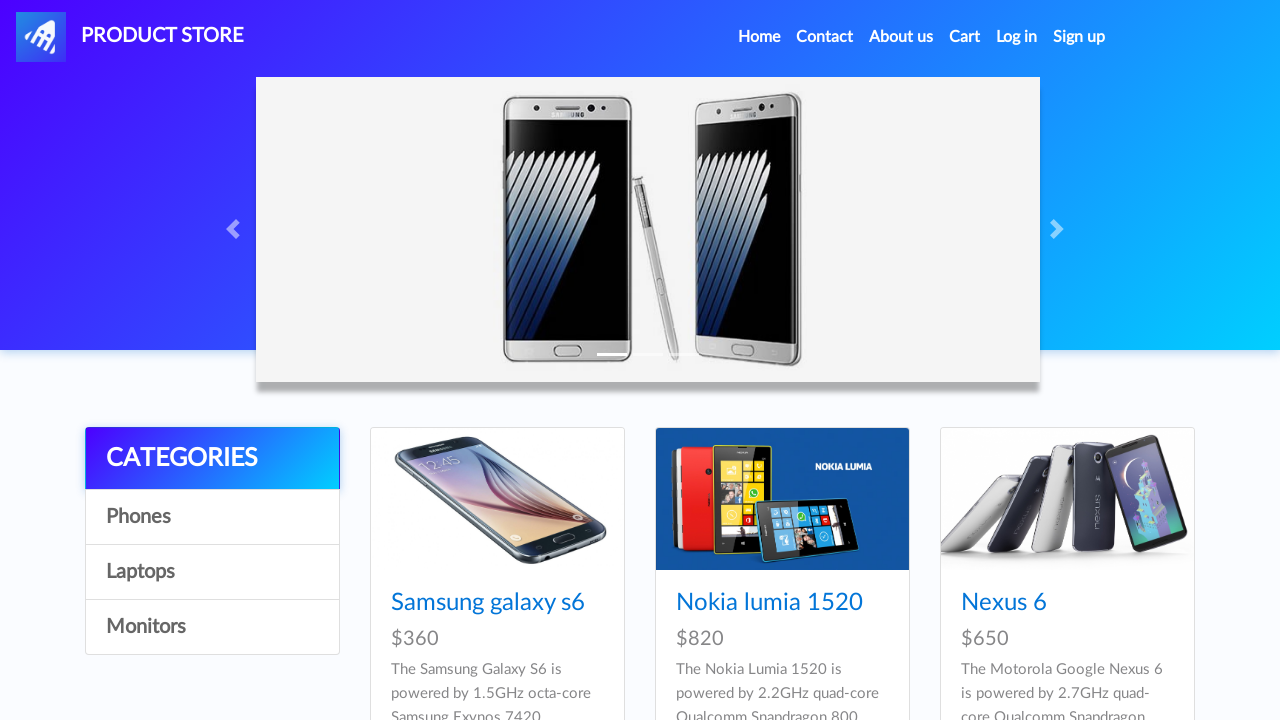

Waited for category products to load
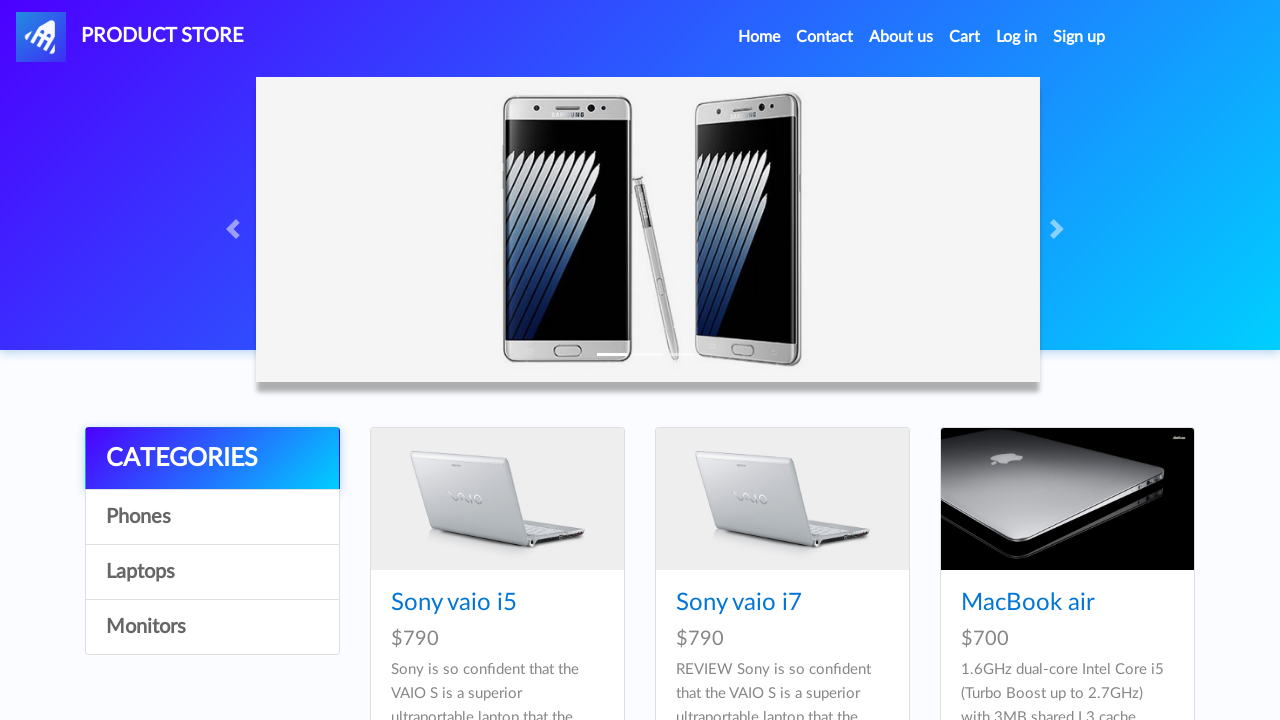

Clicked Previous button to navigate back in product listing at (1097, 386) on #prev2
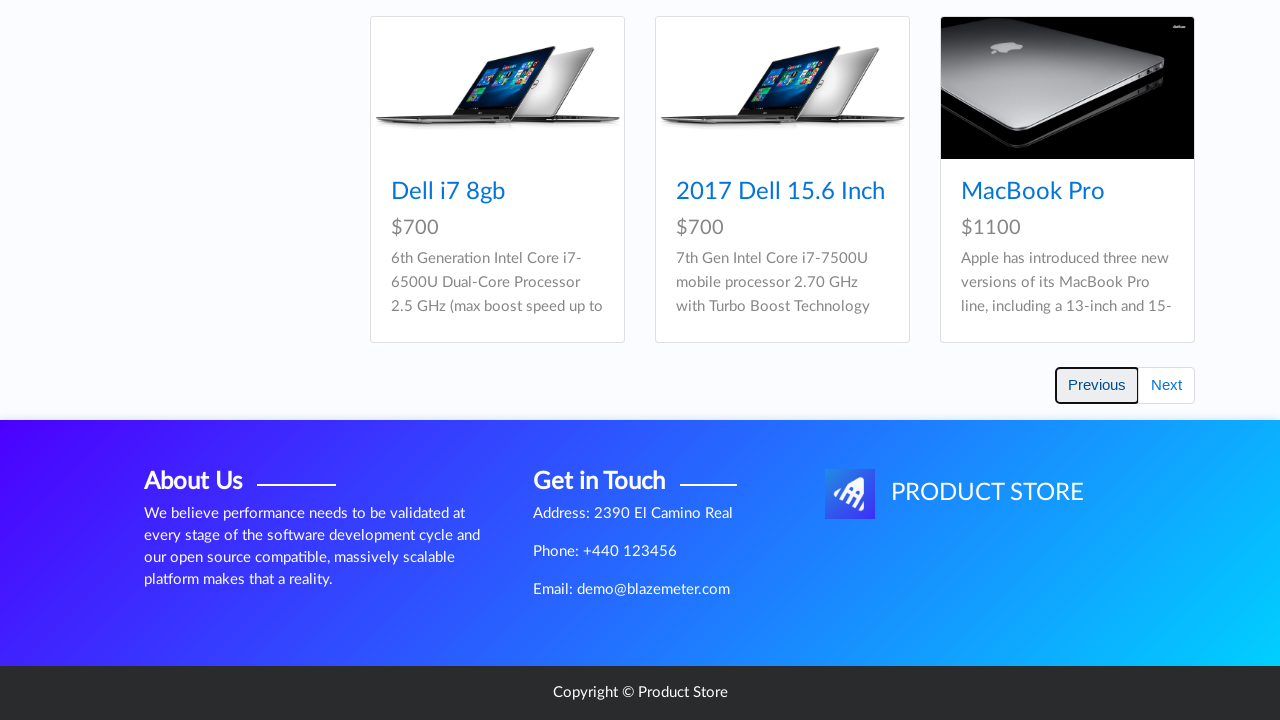

Waited for page to update after navigating back
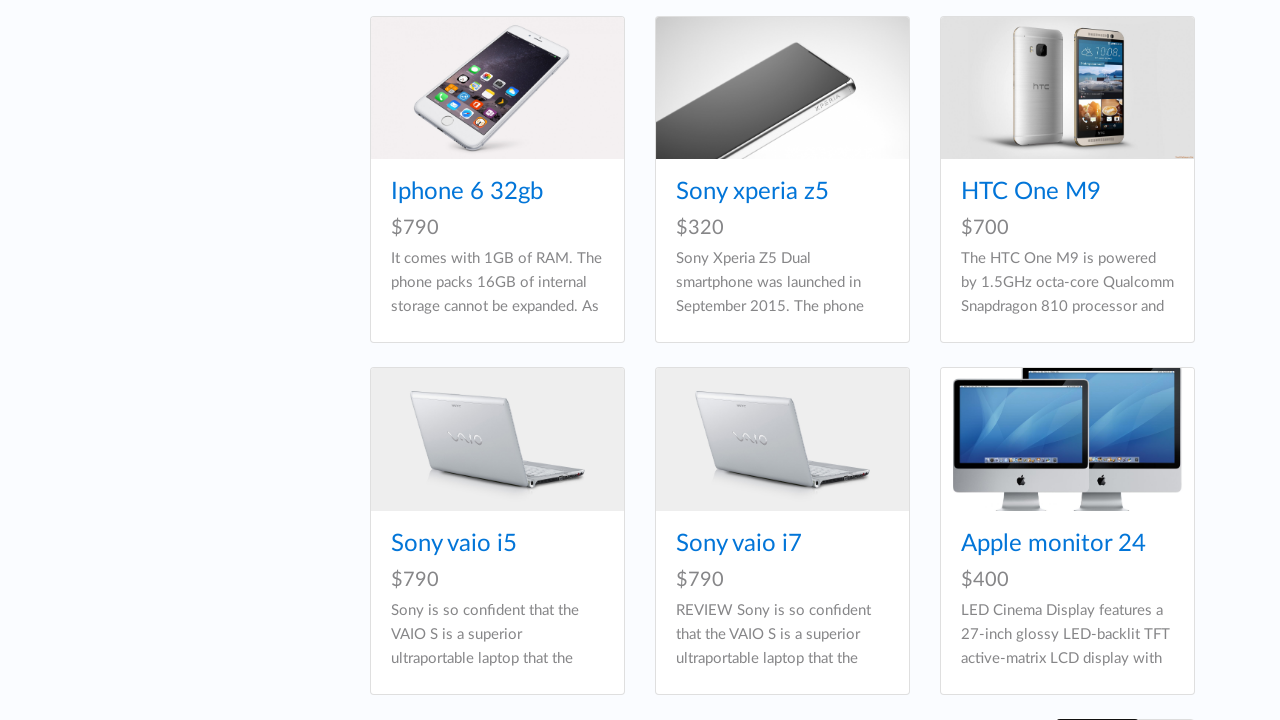

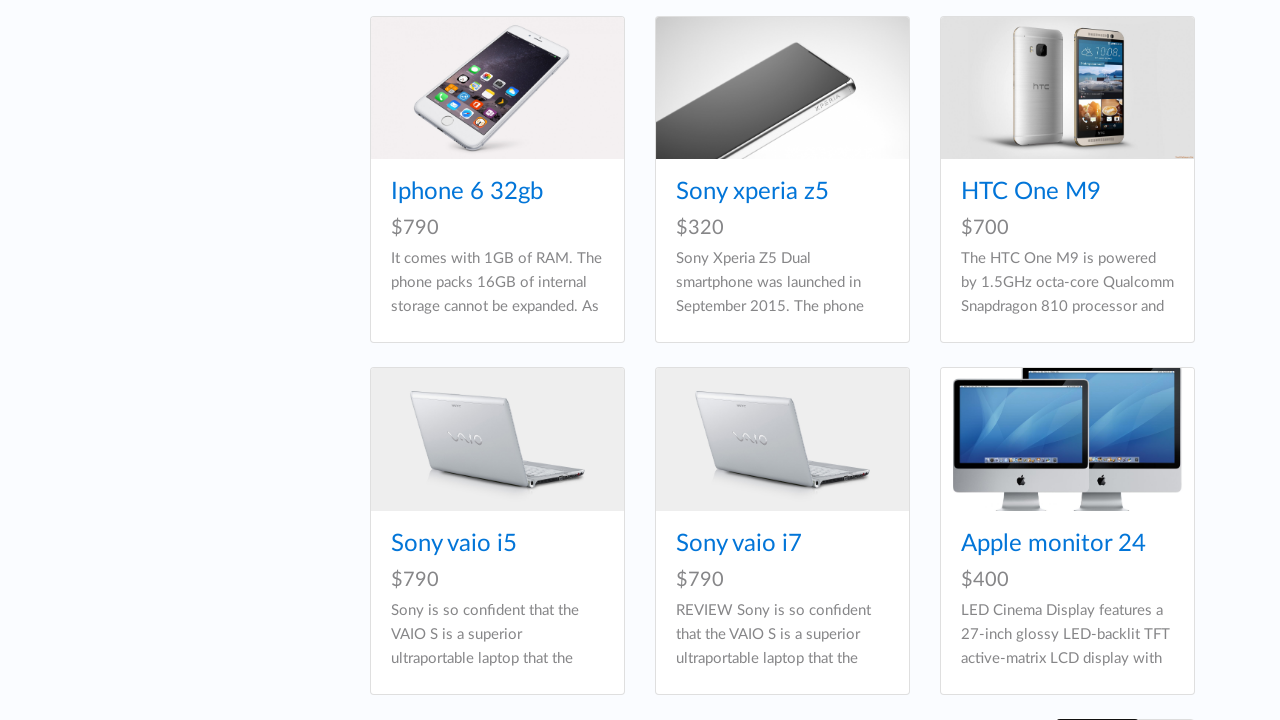